Tests multi-window functionality by opening a new window, navigating to W3Schools, and switching between windows to verify titles

Starting URL: https://test.techlift.in

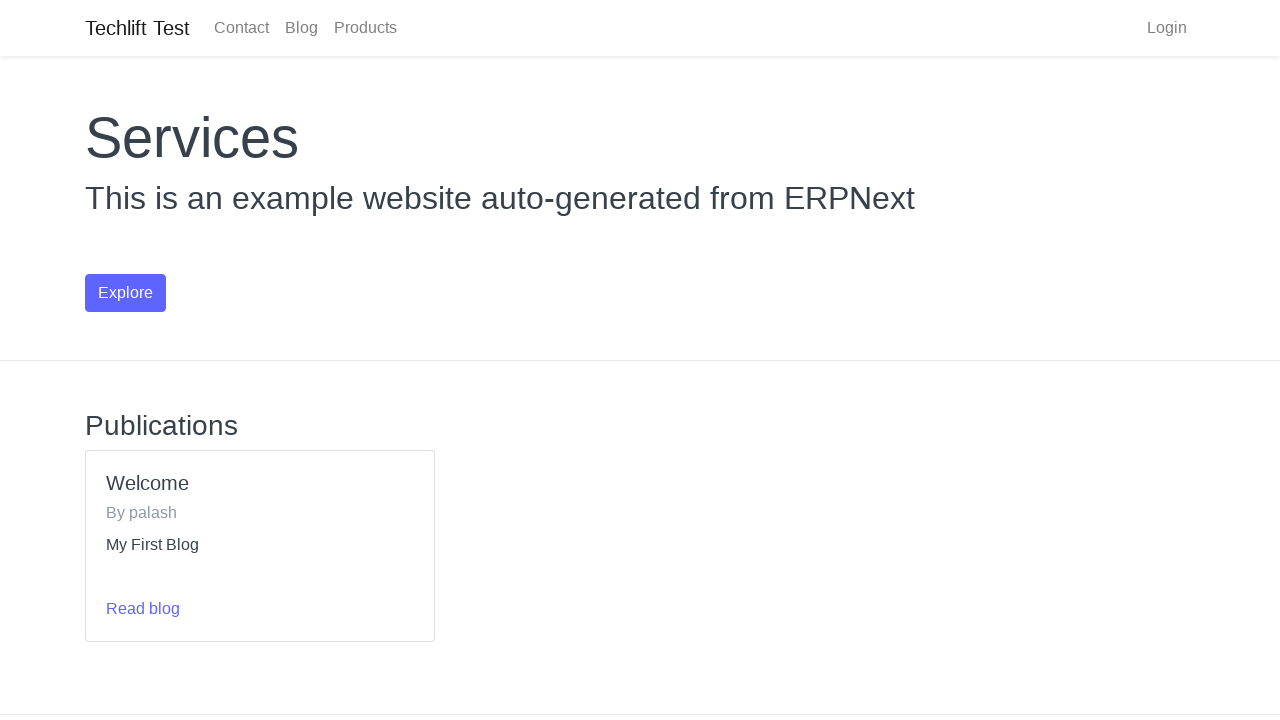

Verified initial page title is 'Techlift Test'
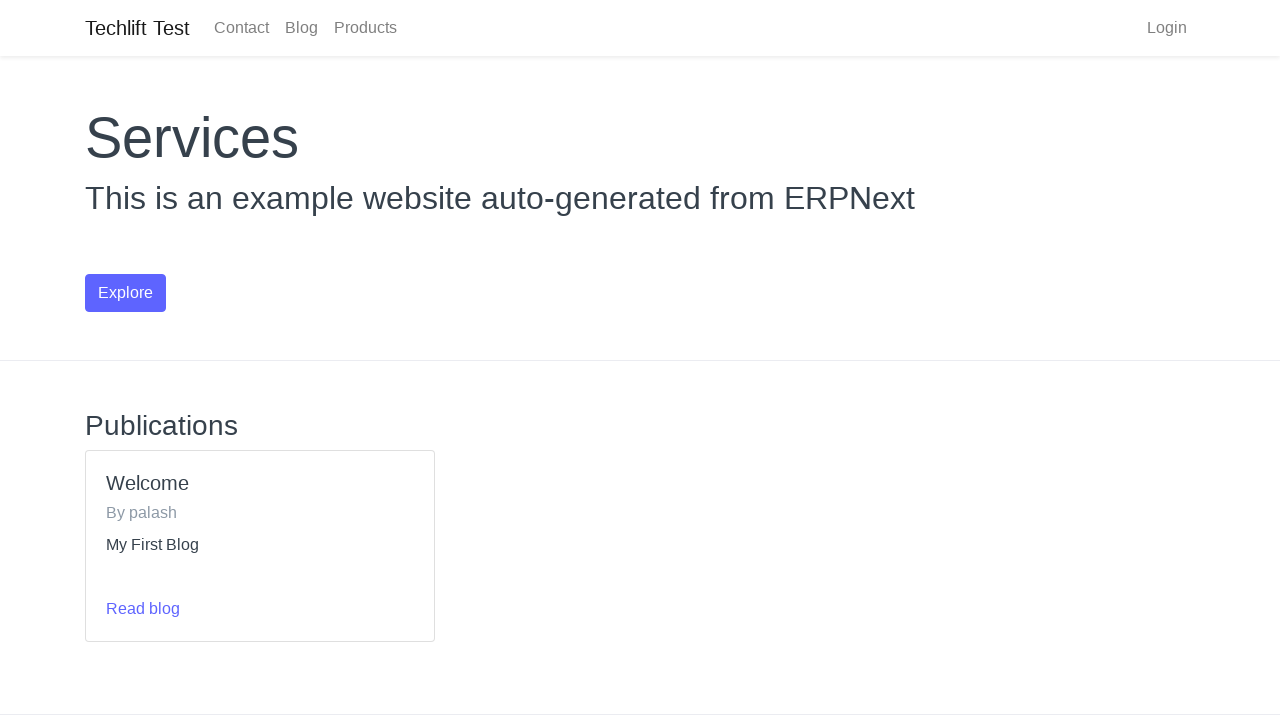

Opened a new page/window
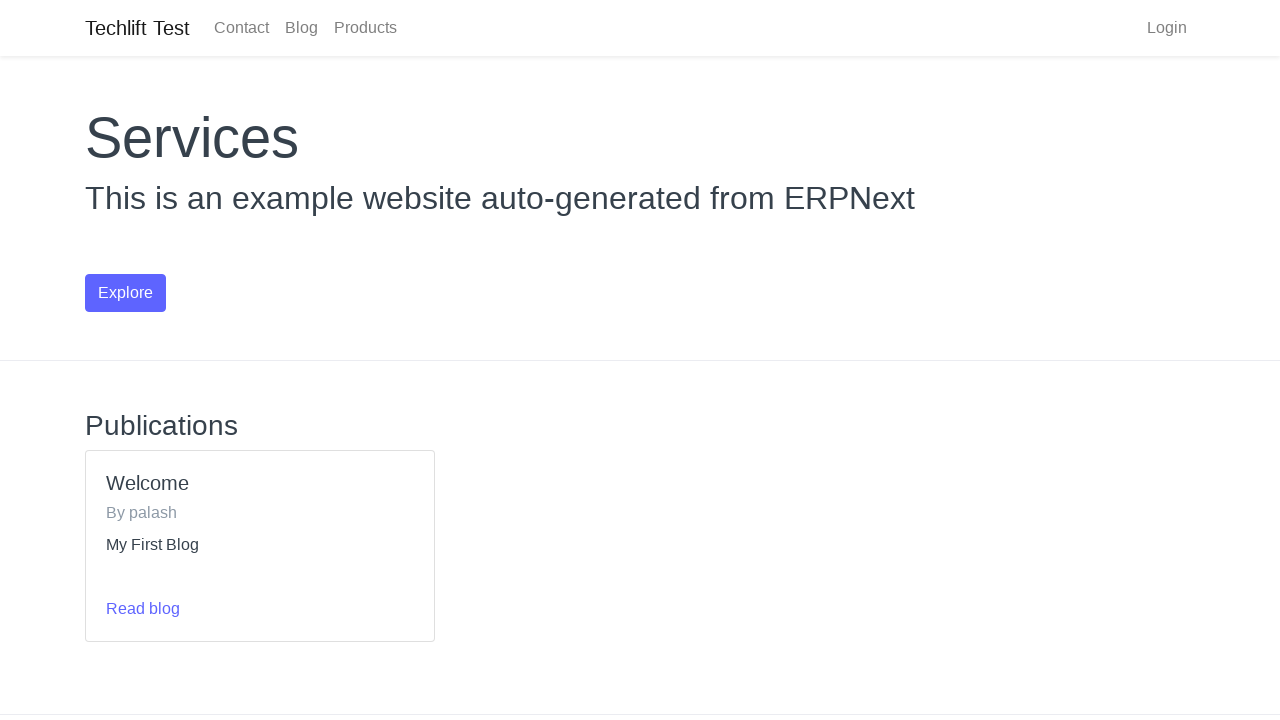

Navigated new page to https://w3schools.com
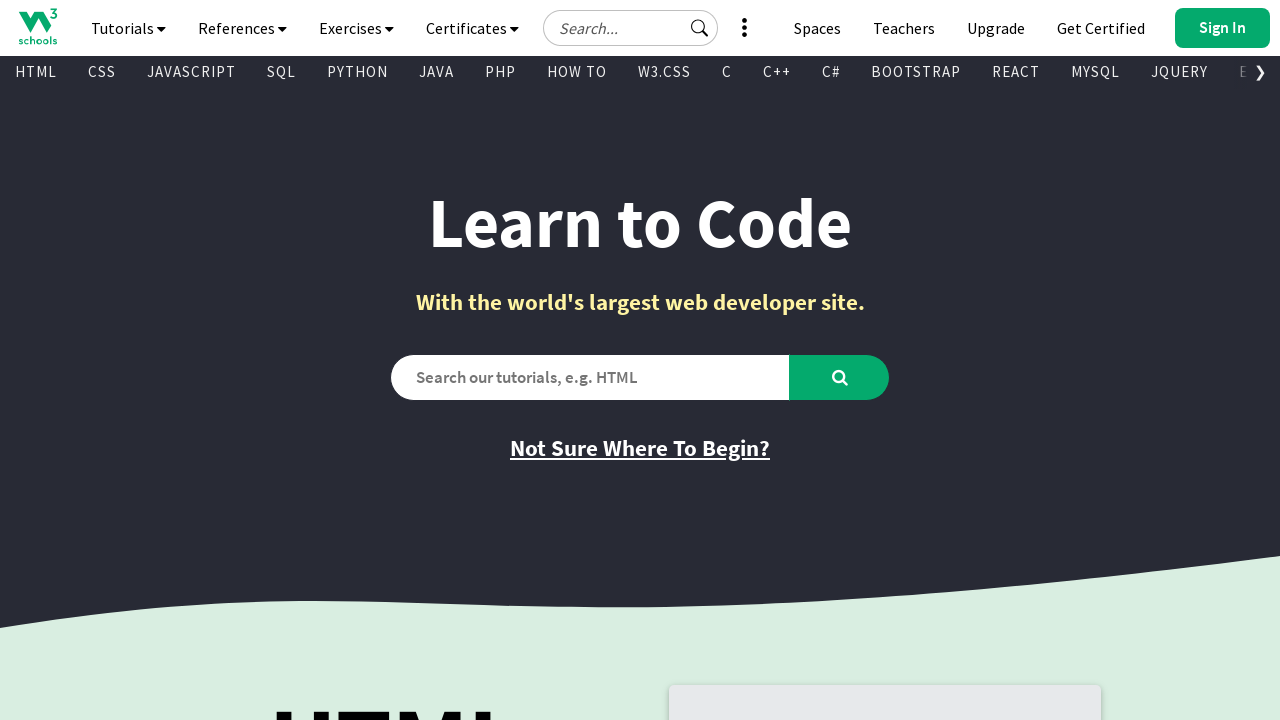

Verified new page title is 'W3Schools Online Web Tutorials'
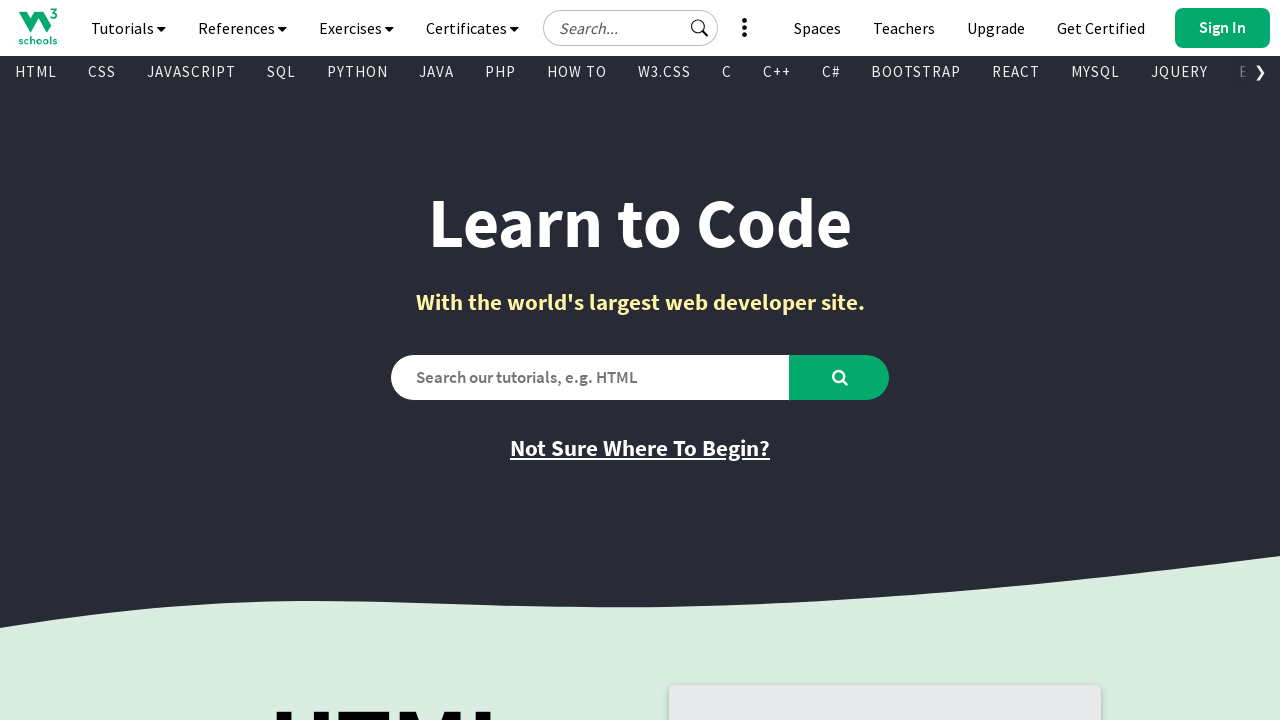

Switched focus back to original Techlift Test page
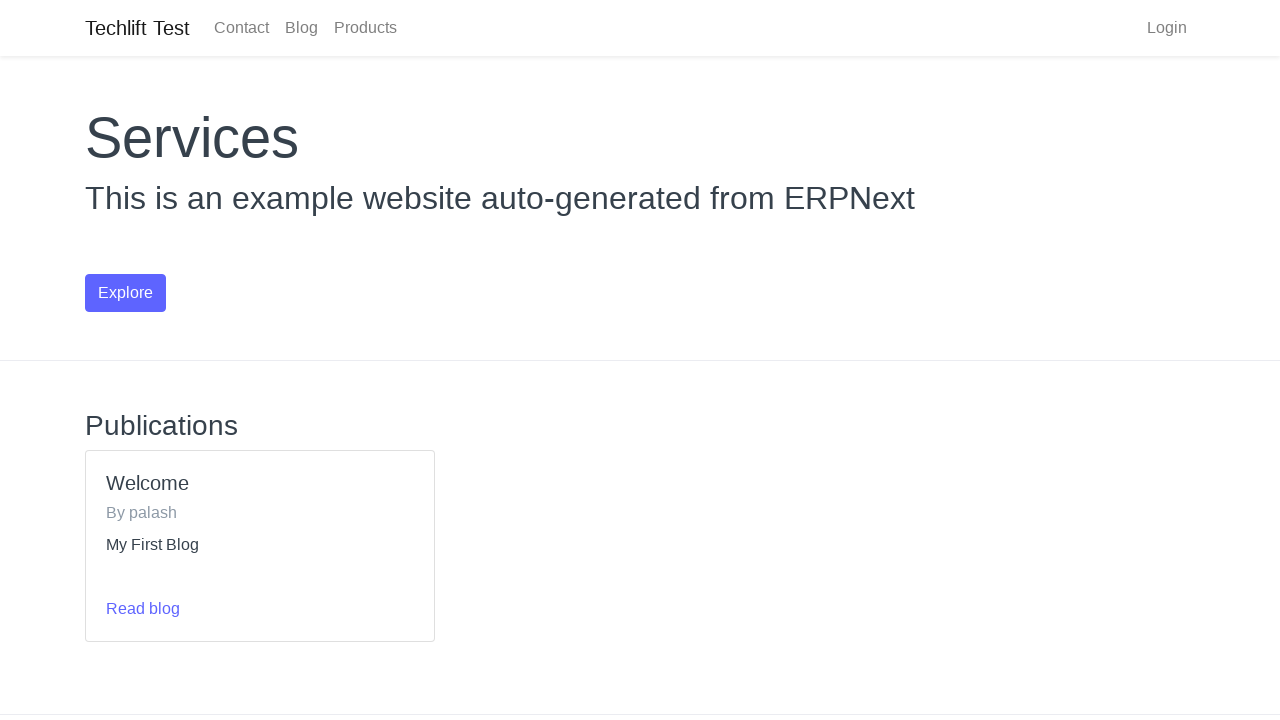

Verified original page title is still 'Techlift Test'
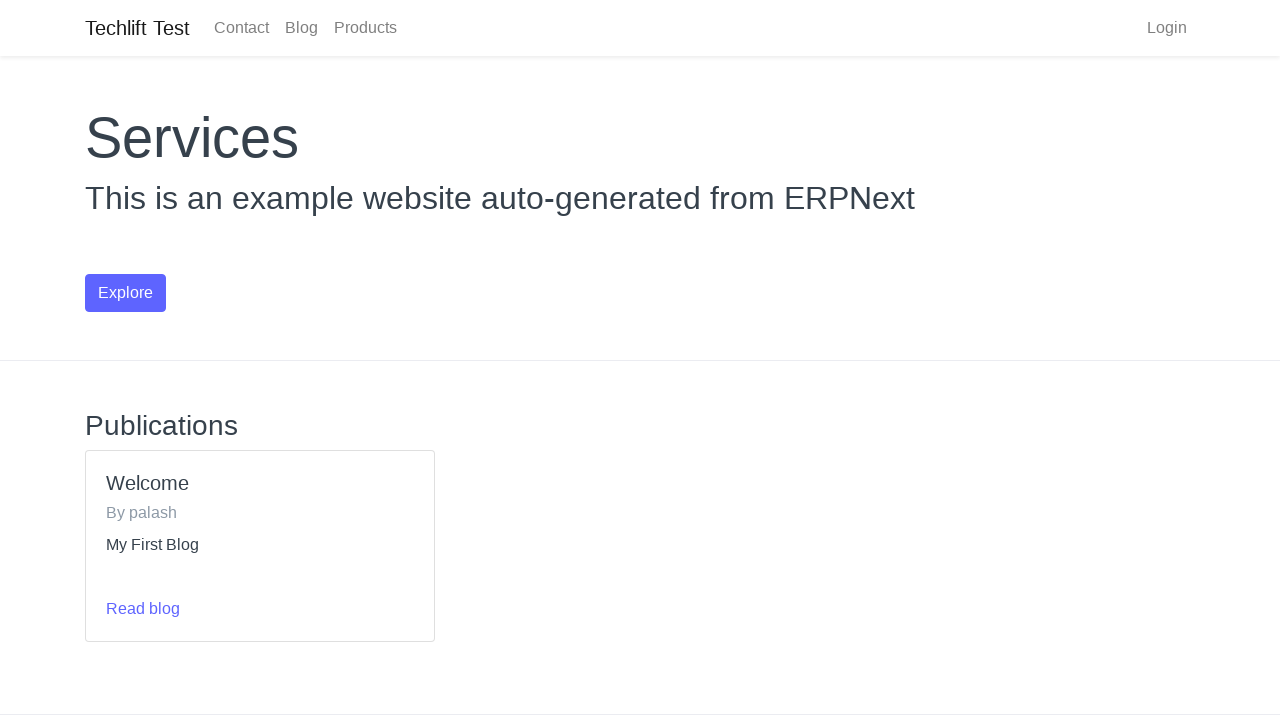

Closed the W3Schools page
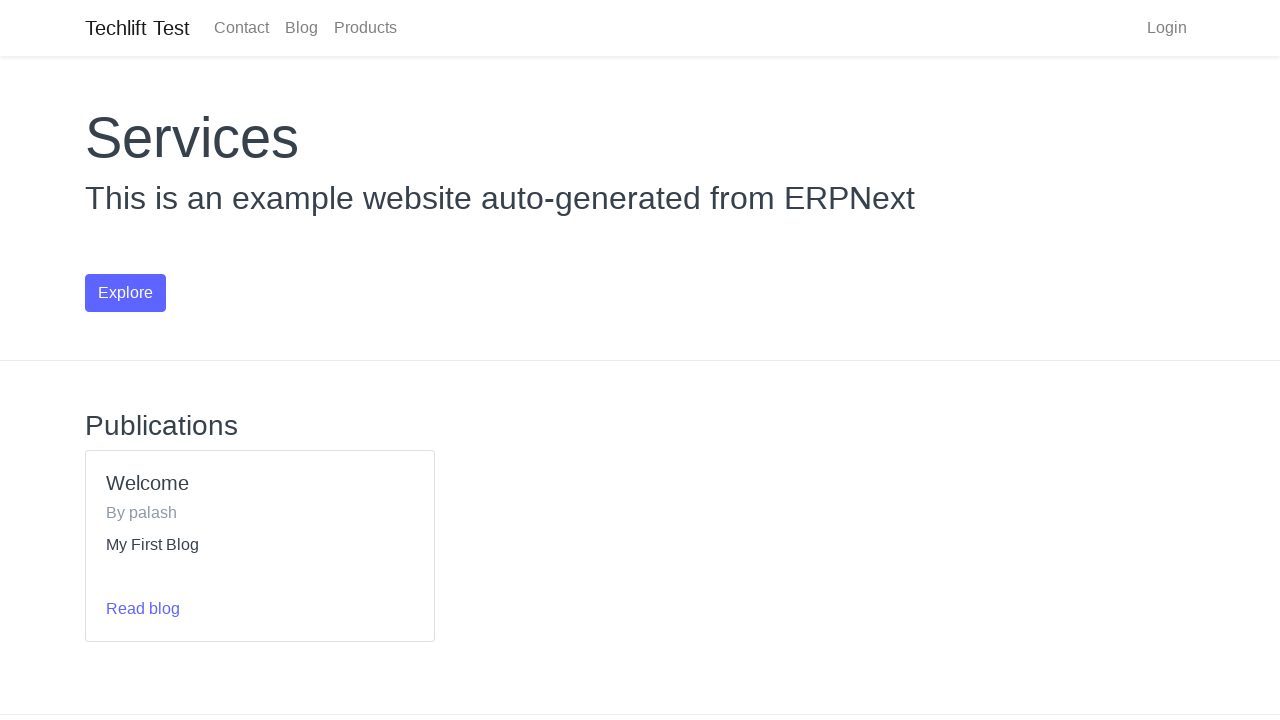

Confirmed original page remains active after closing new page
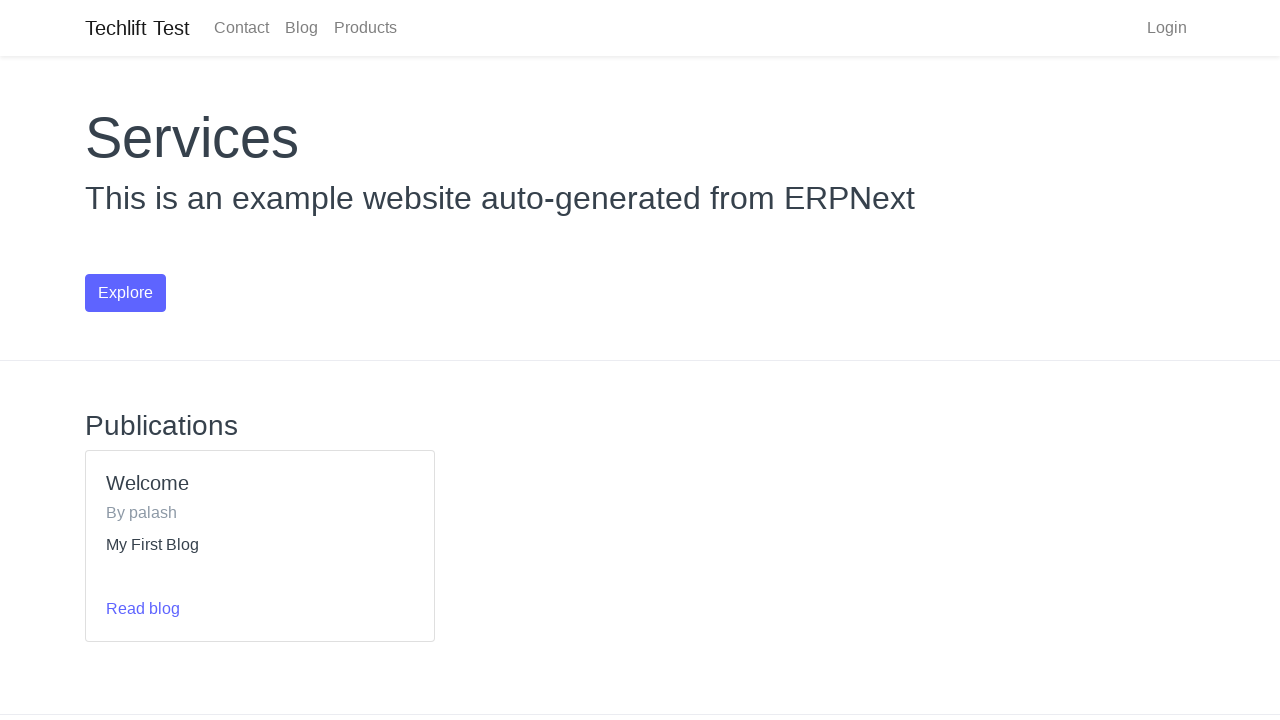

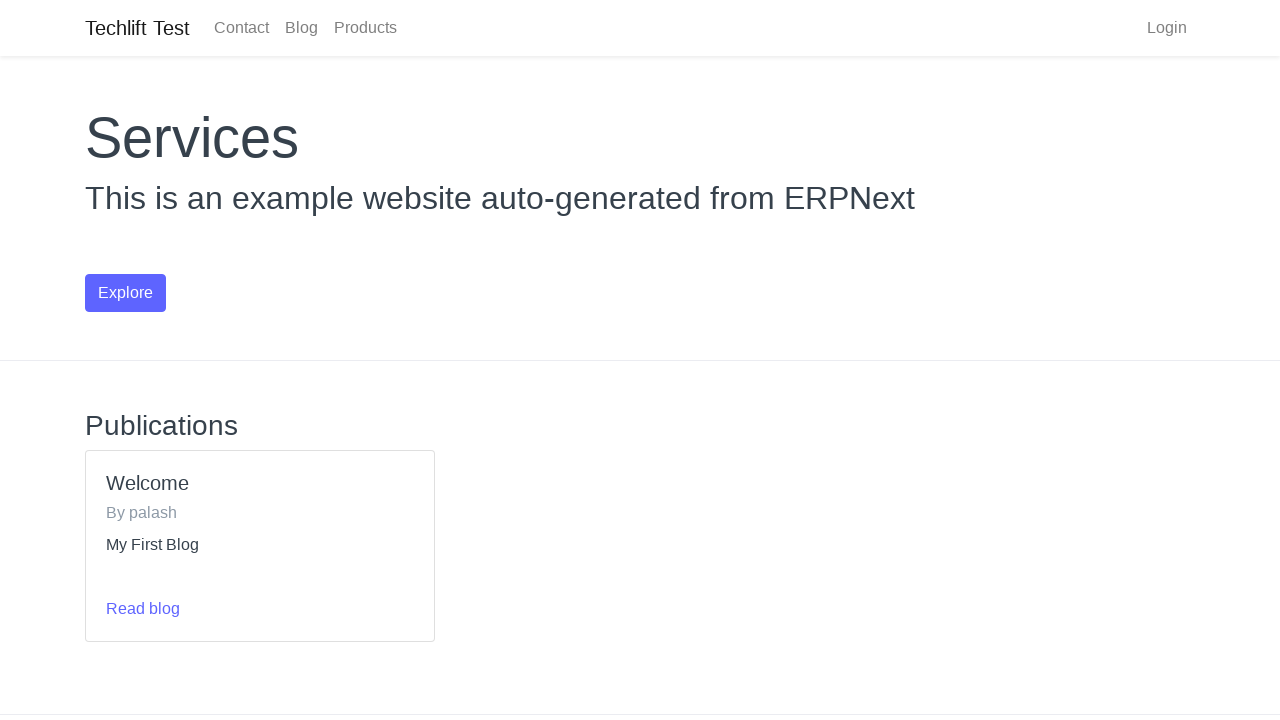